Tests file upload functionality on the DemoQA upload-download page by selecting a file through the file input element

Starting URL: https://demoqa.com/upload-download

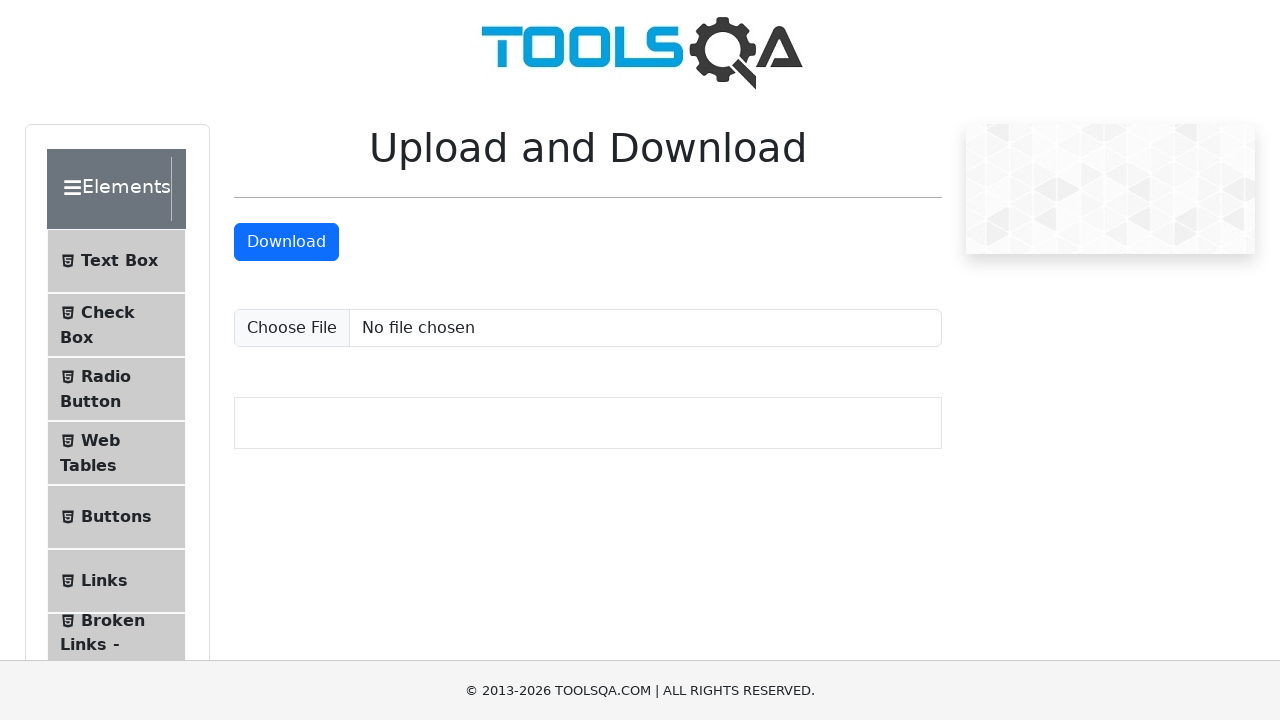

Created test file for upload at /tmp/test_upload_file.txt
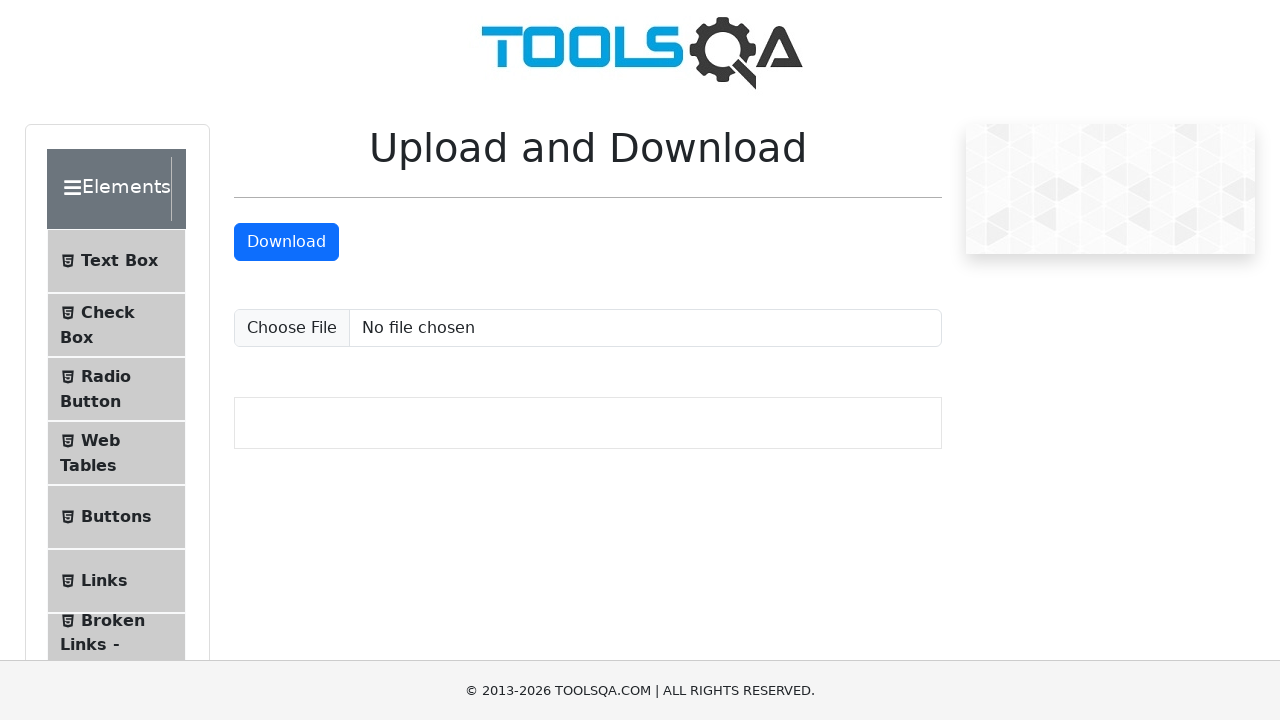

Selected test file through file input element
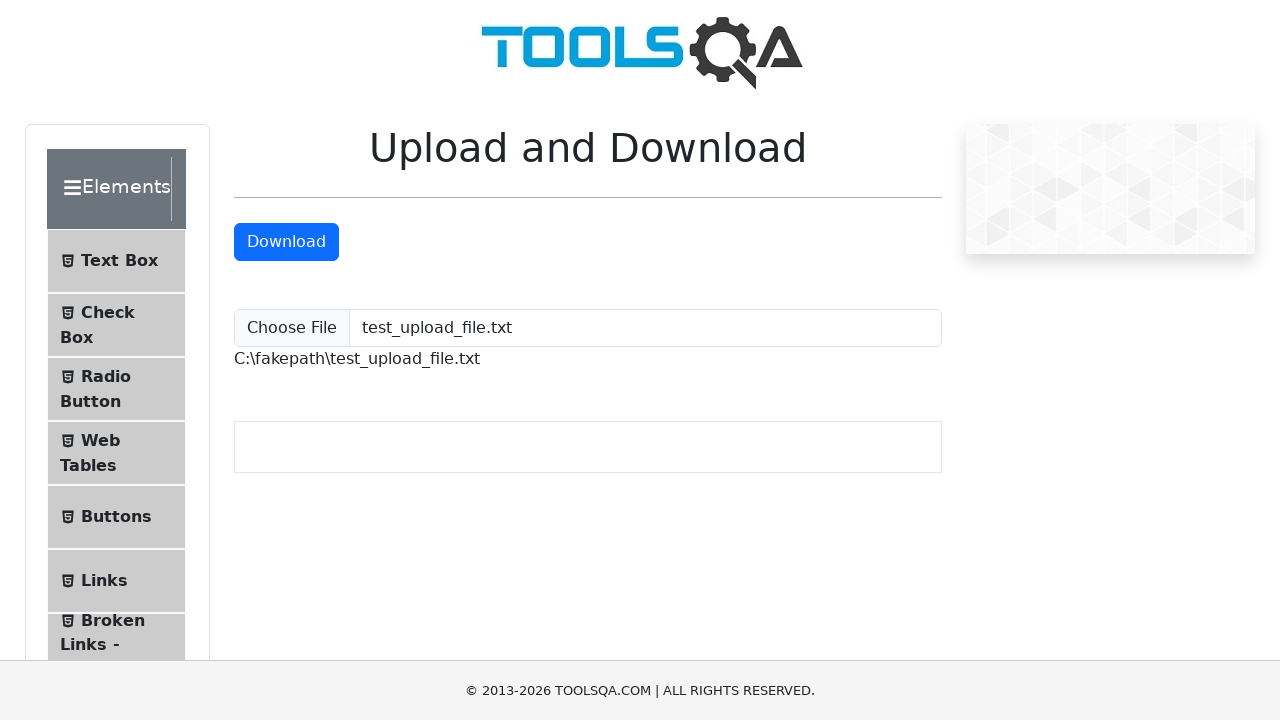

Upload confirmation element appeared, file uploaded successfully
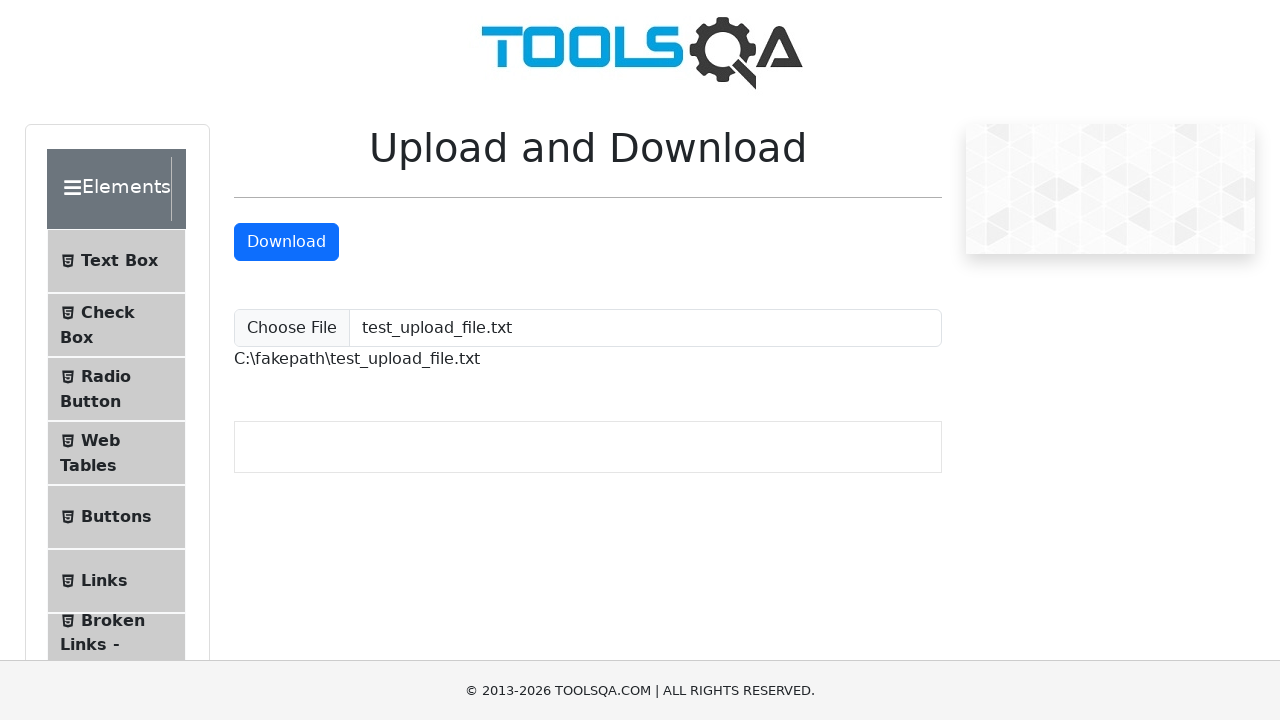

Cleaned up test file from /tmp/test_upload_file.txt
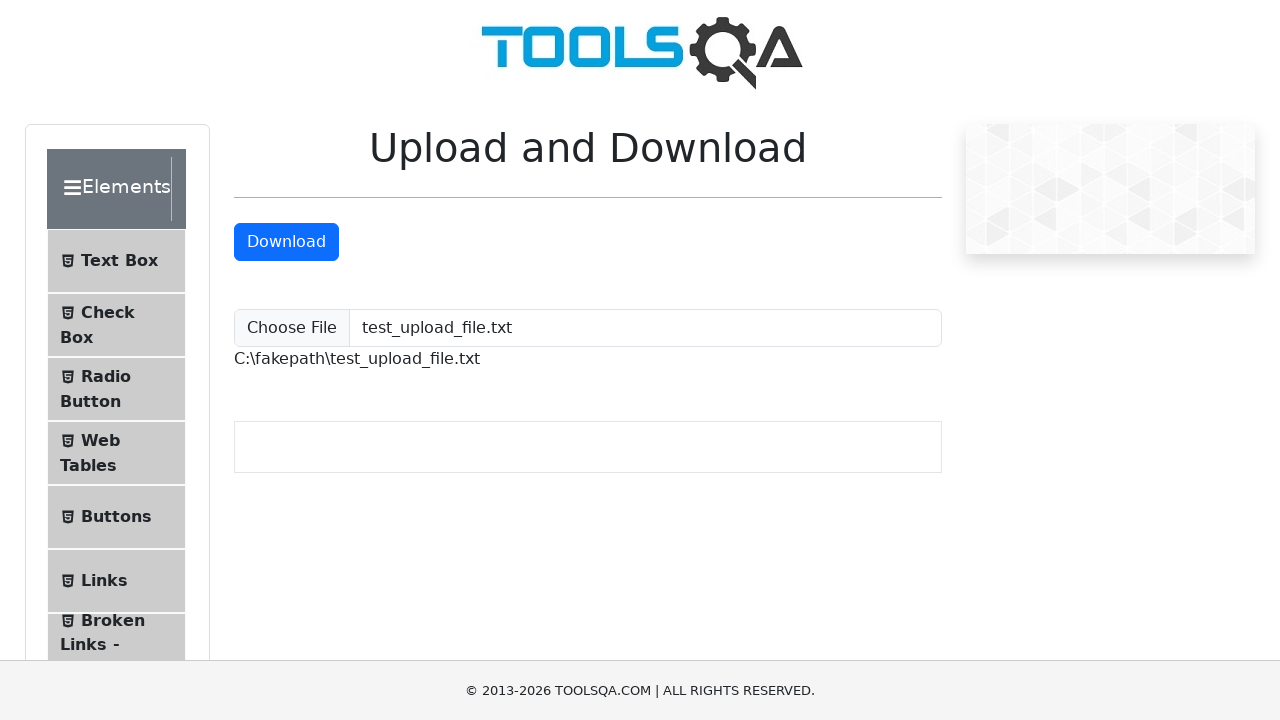

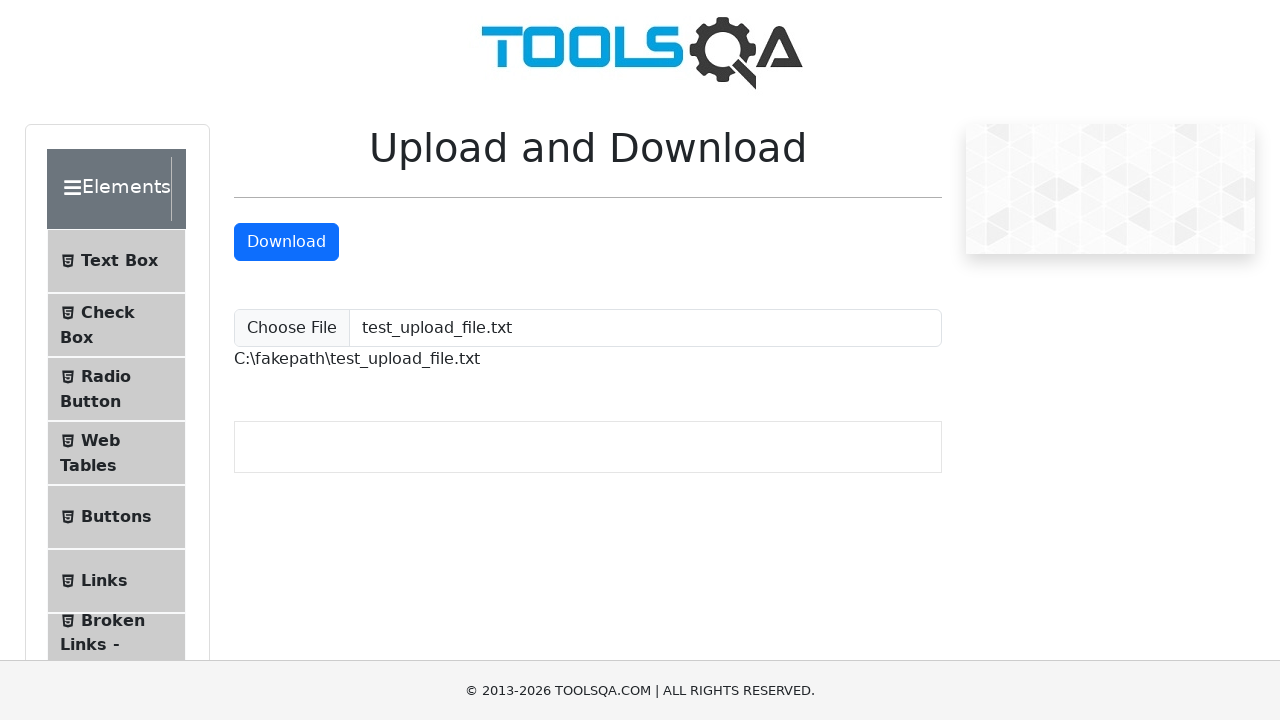